Tests page reload functionality by adding an element, reloading the page, and verifying the element is gone

Starting URL: https://the-internet.herokuapp.com/add_remove_elements/

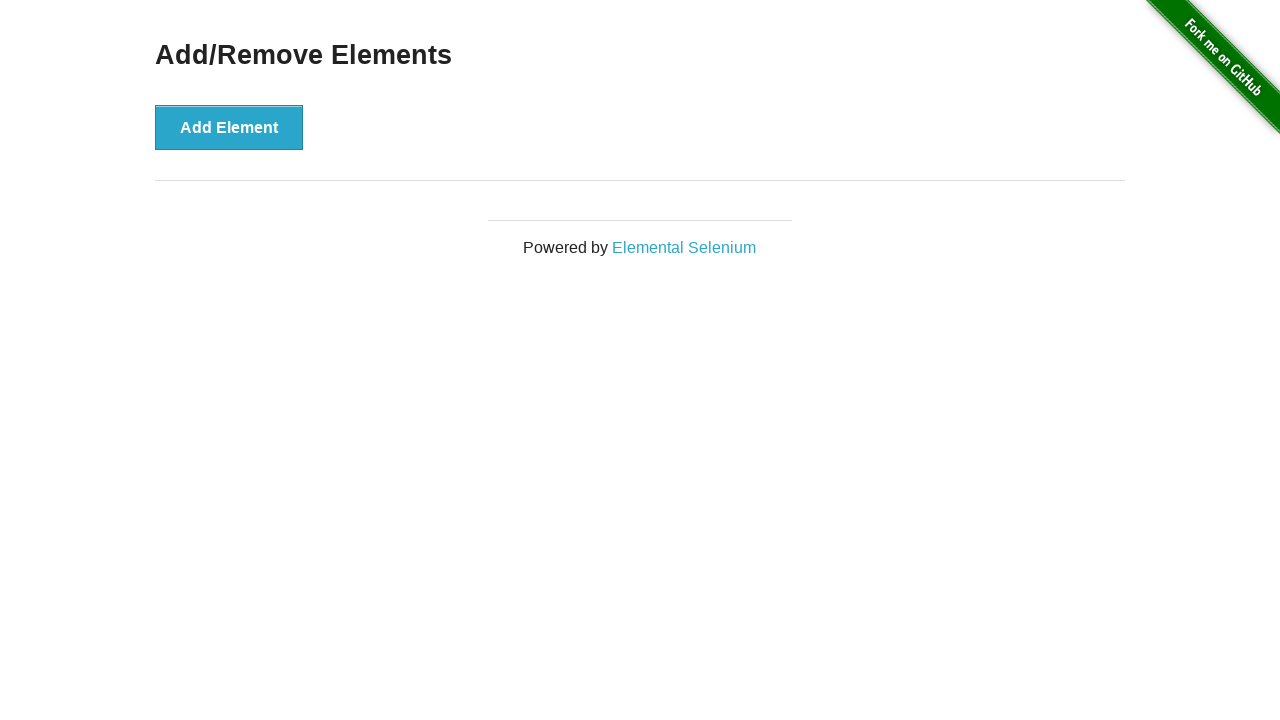

Waited for page to load (networkidle state)
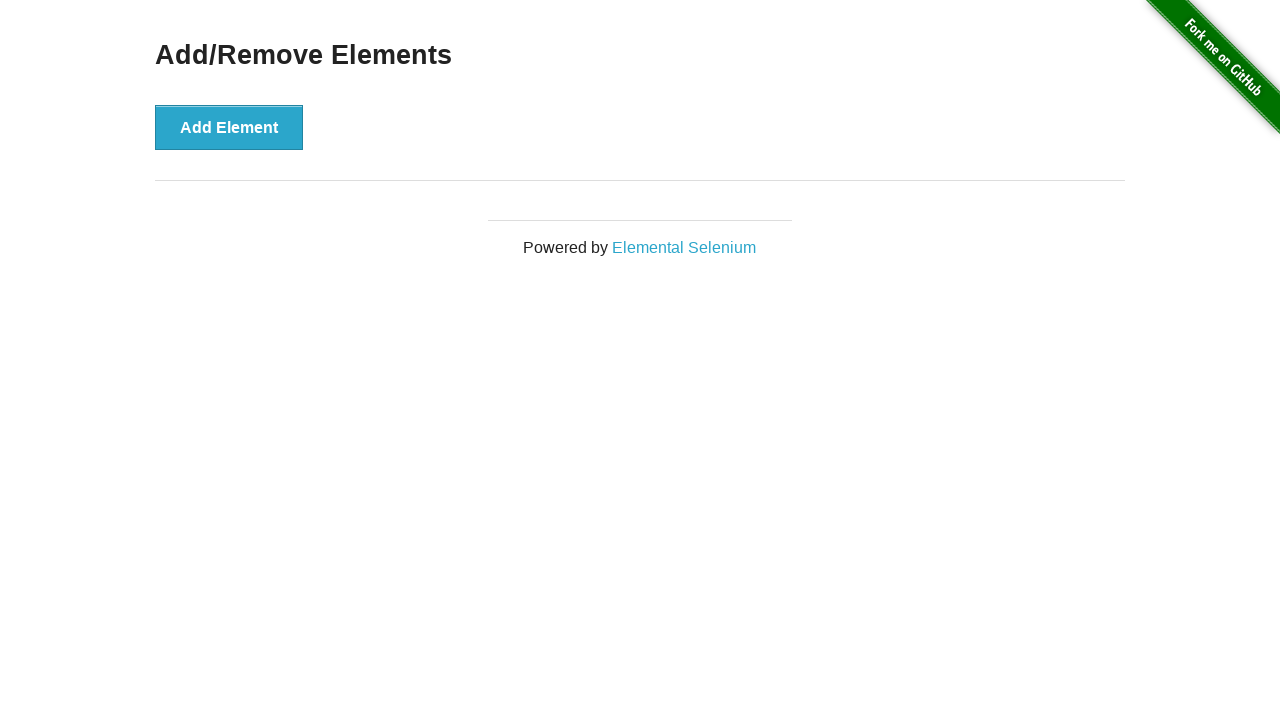

Verified no manually added elements exist initially
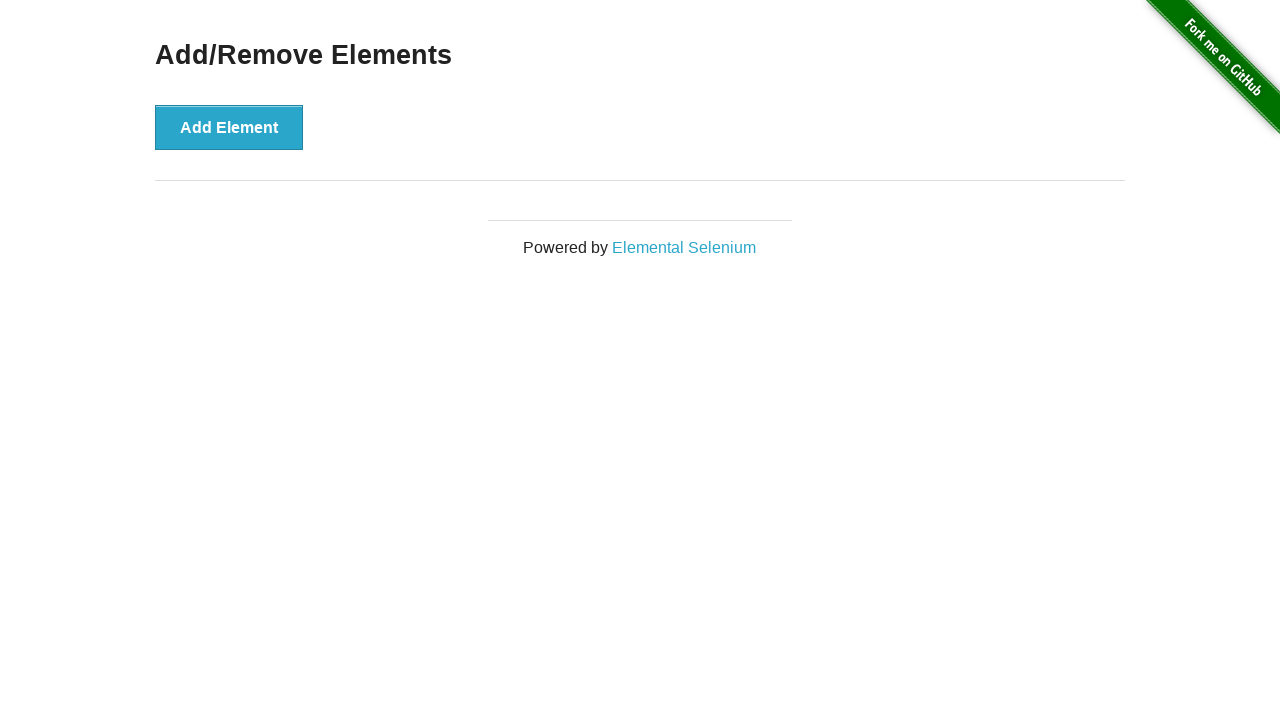

Clicked 'Add Element' button at (229, 127) on button:has-text('Add Element')
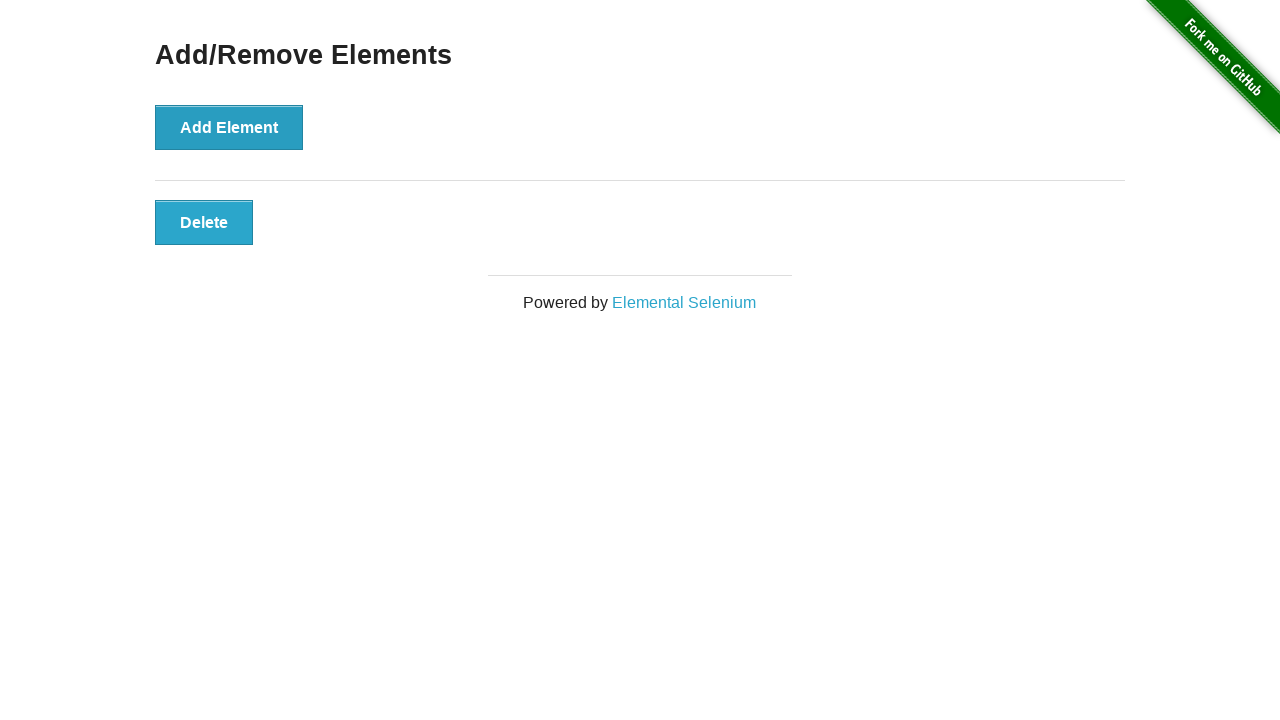

Verified element was successfully added
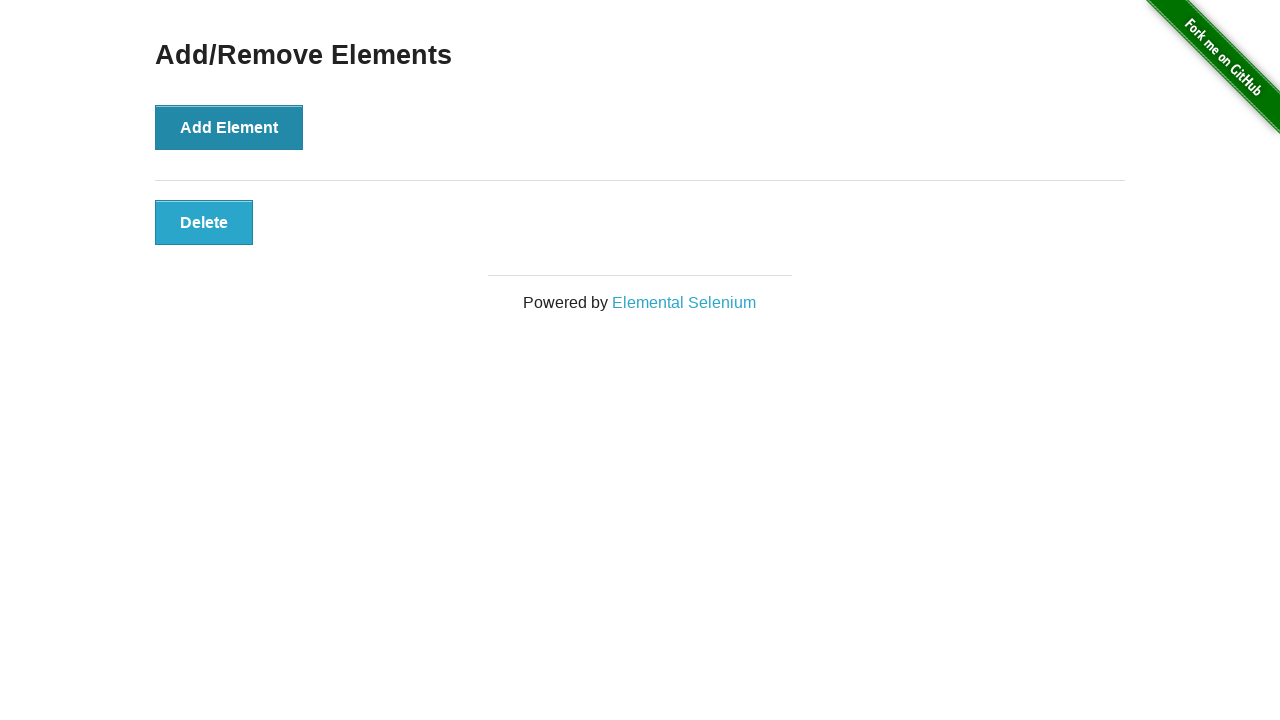

Reloaded the page
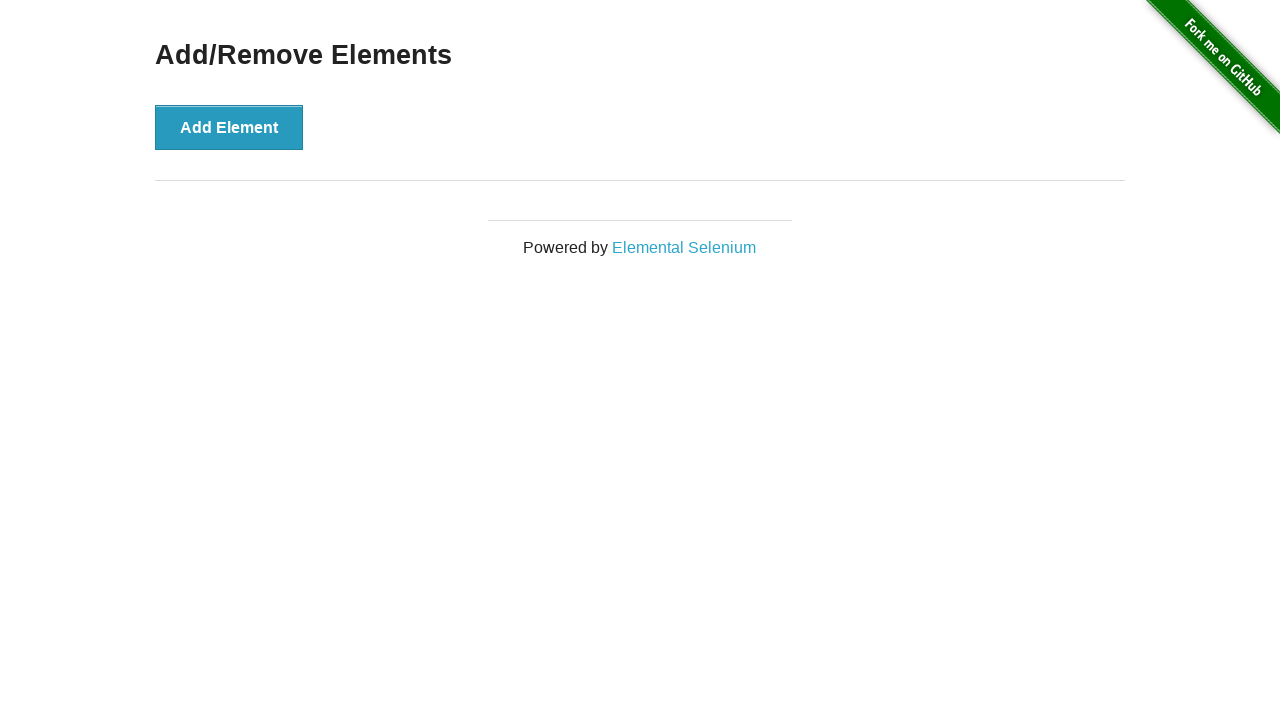

Verified element is removed after page reload
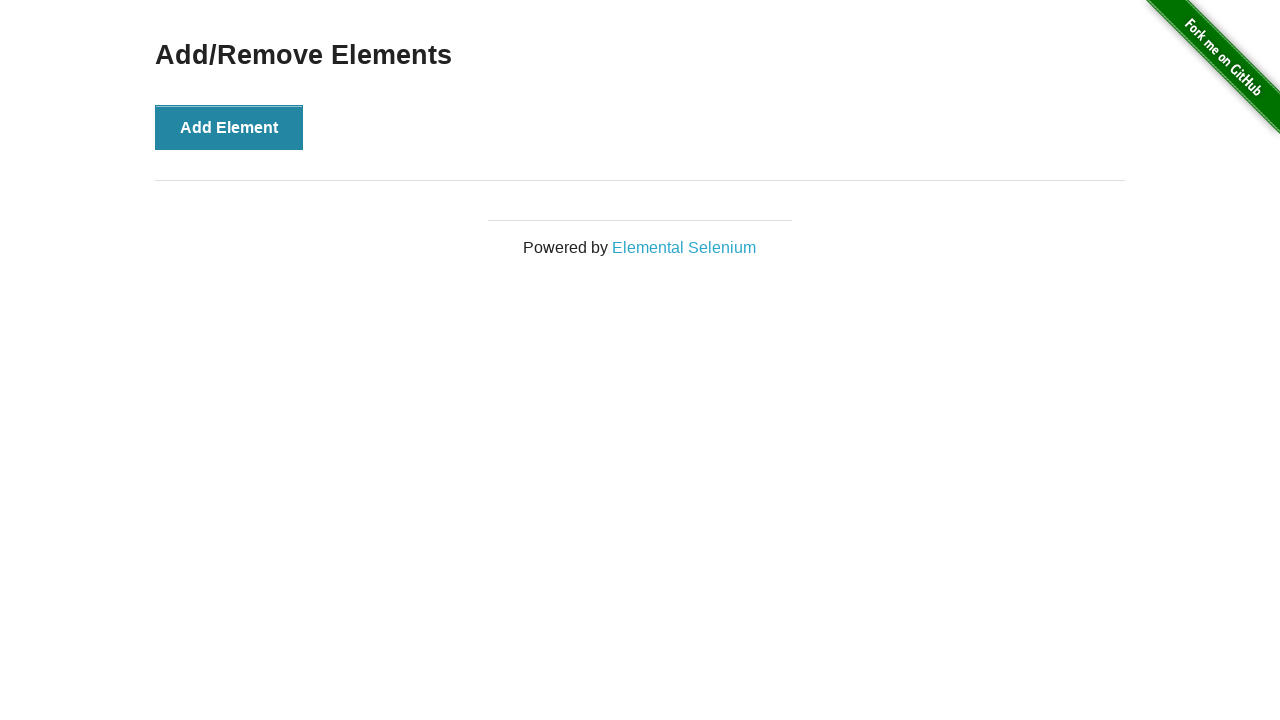

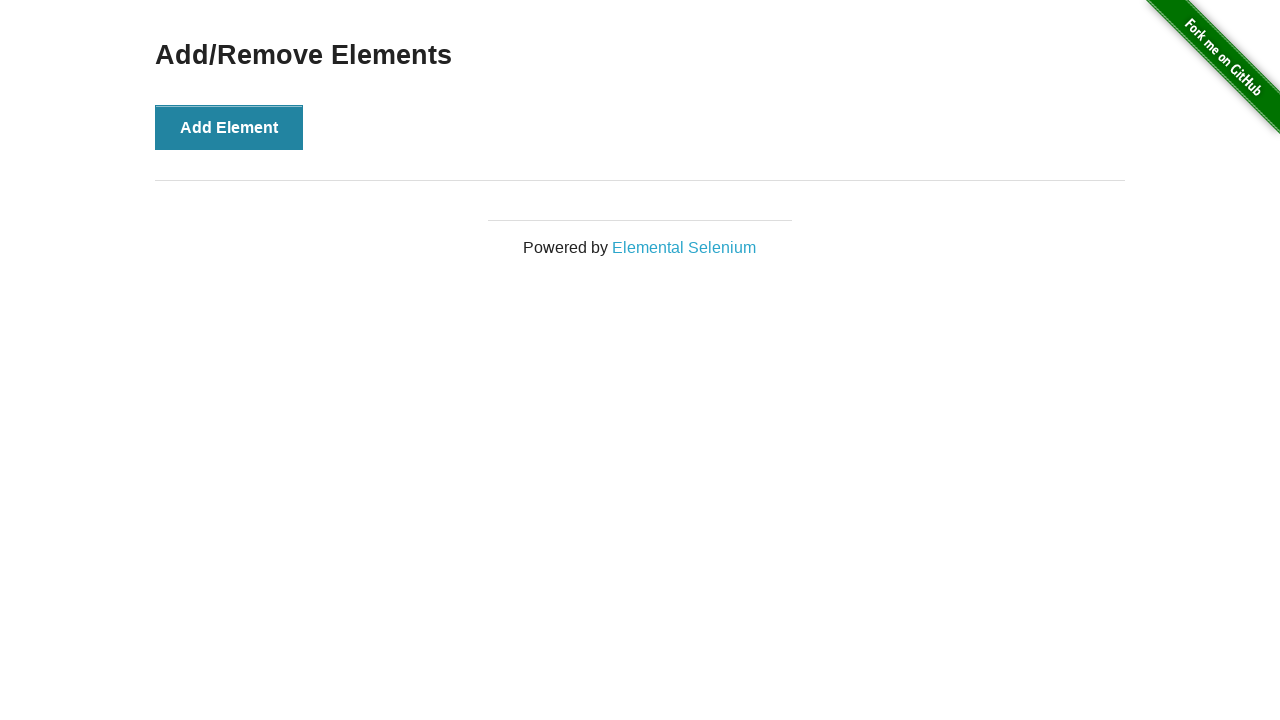